Tests that new todo items are appended to the bottom of the list

Starting URL: https://example.cypress.io/todo#/

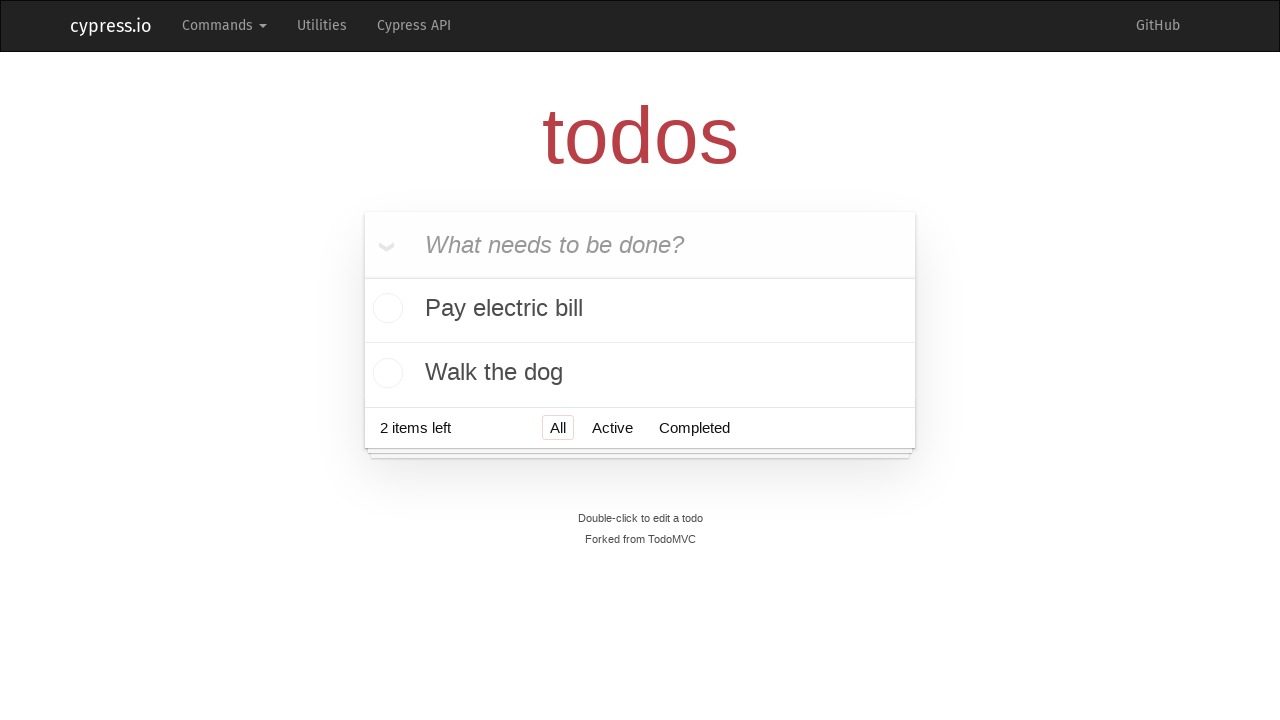

Located the 'What needs to be done?' input field
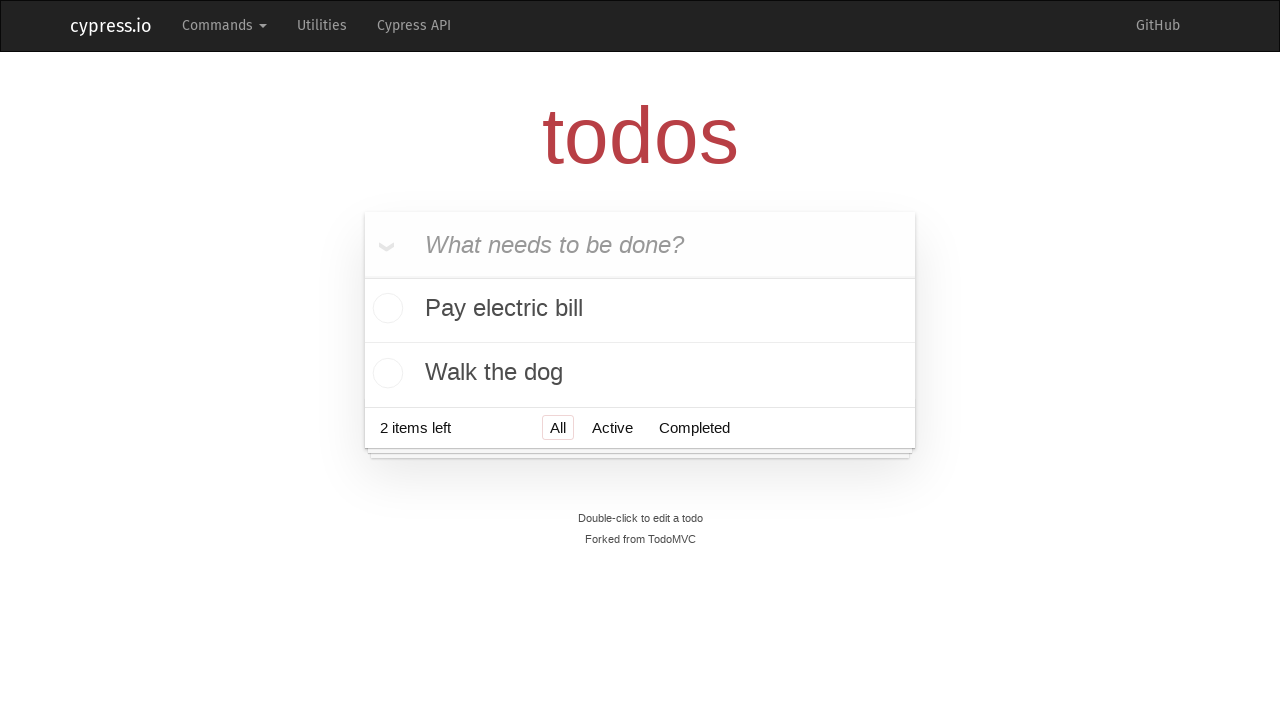

Filled input field with 'book a doctors appointment' on internal:attr=[placeholder="What needs to be done?"i]
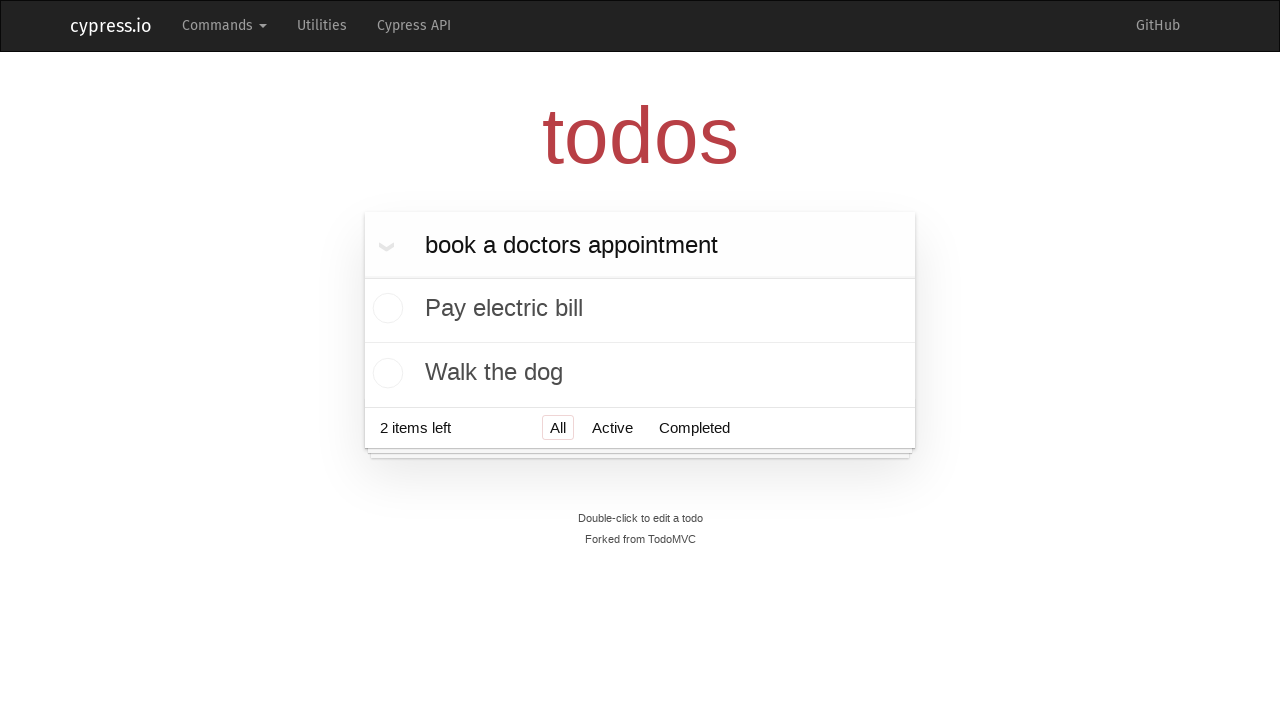

Pressed Enter to add the new todo item on internal:attr=[placeholder="What needs to be done?"i]
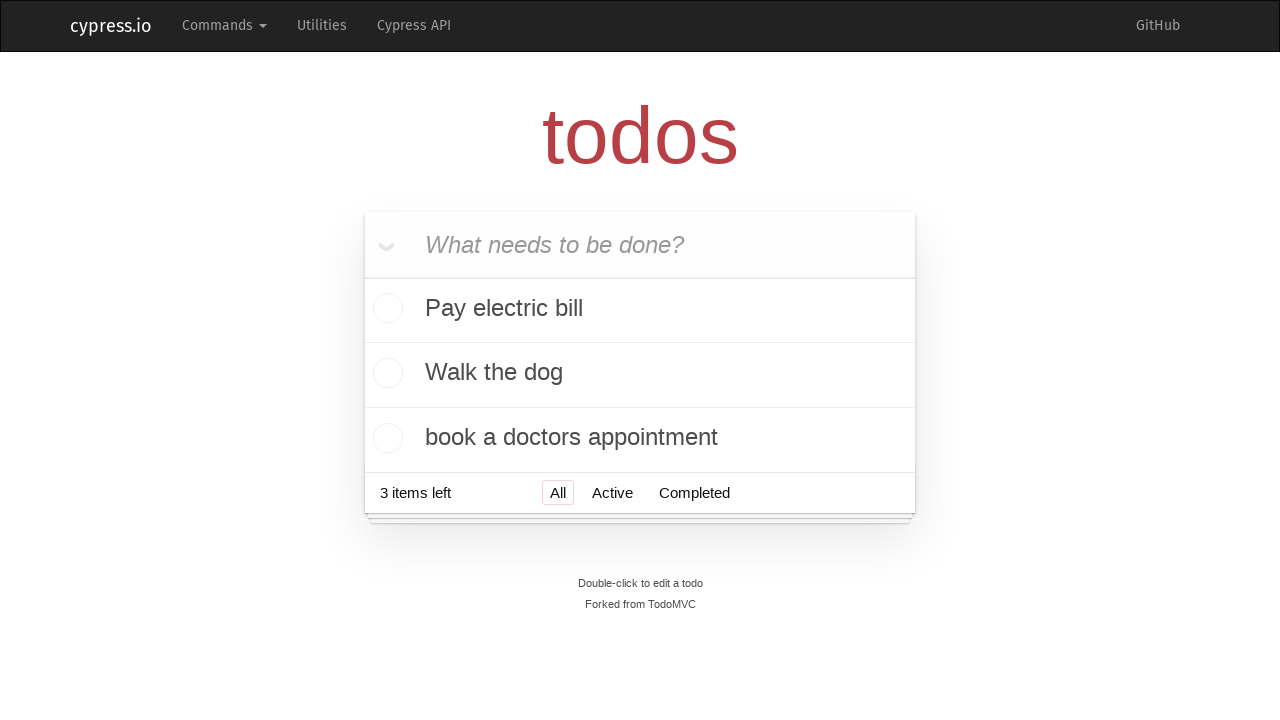

Verified that 'book a doctors appointment' item is visible in the list
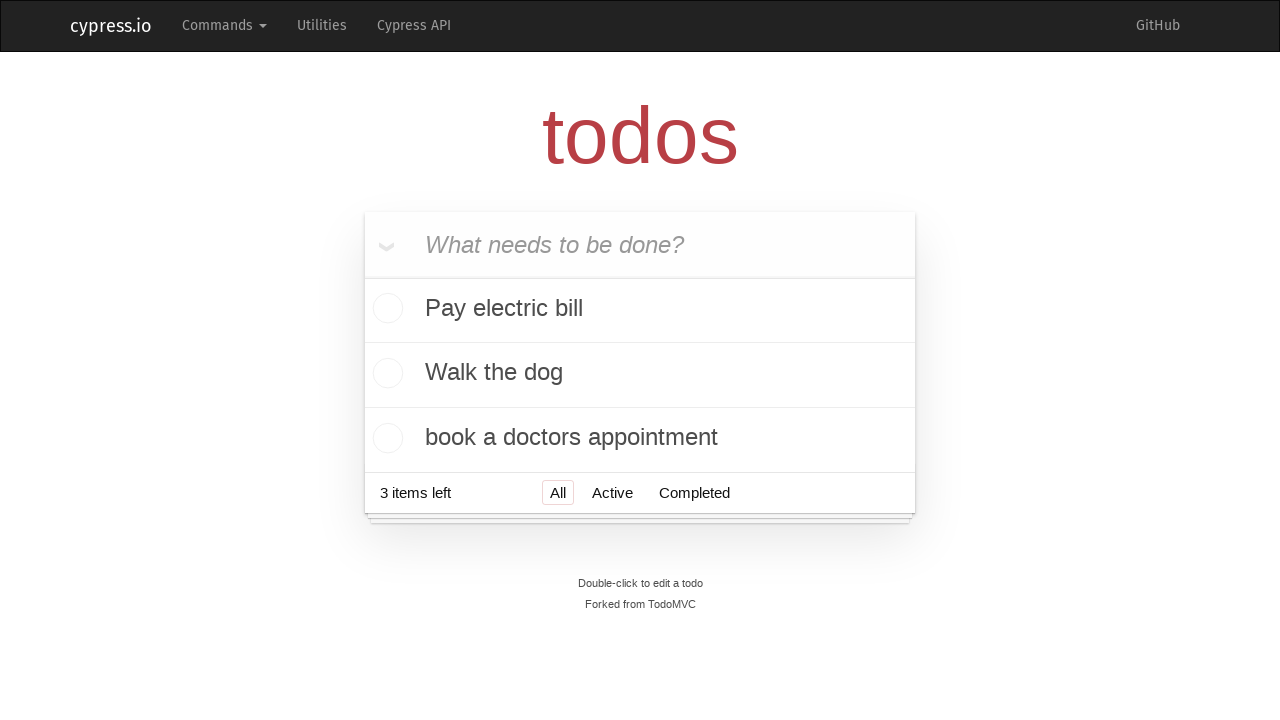

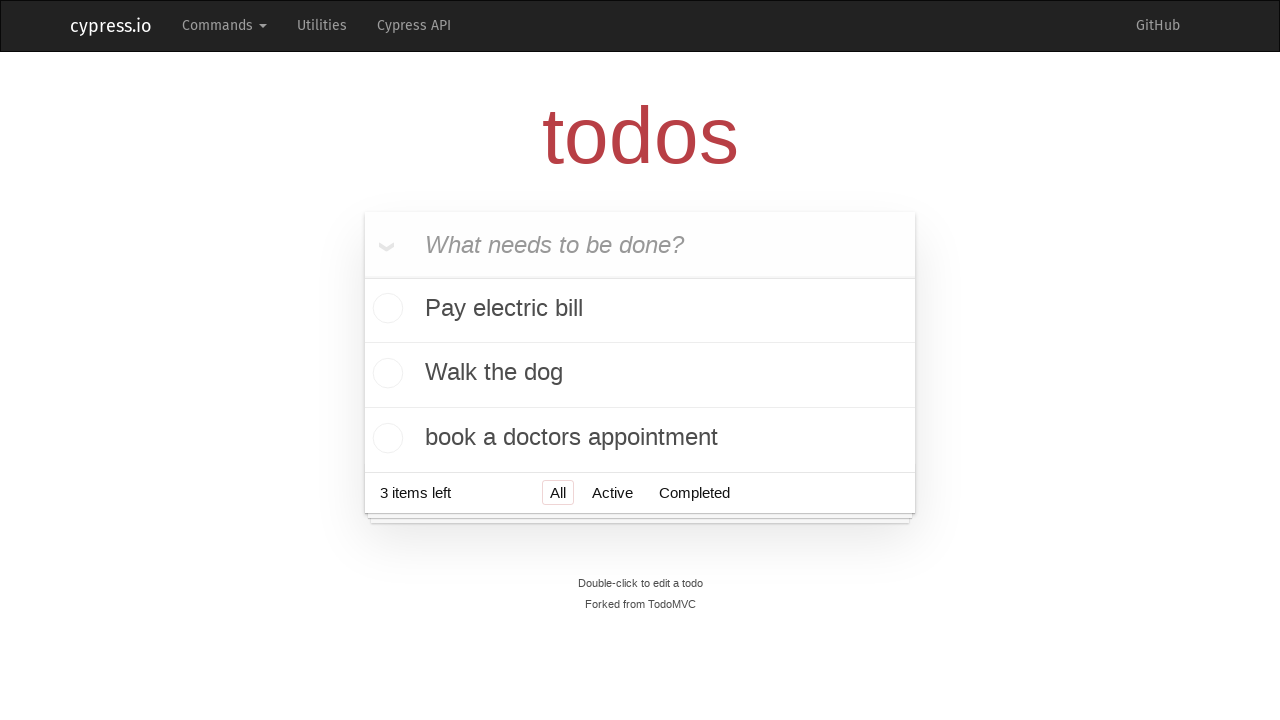